Tests scrolling functionality on Douban movie ranking page by scrolling down 10000 pixels using JavaScript

Starting URL: https://movie.douban.com/typerank?type_name=剧情&type=11&interval_id=100:90&action=

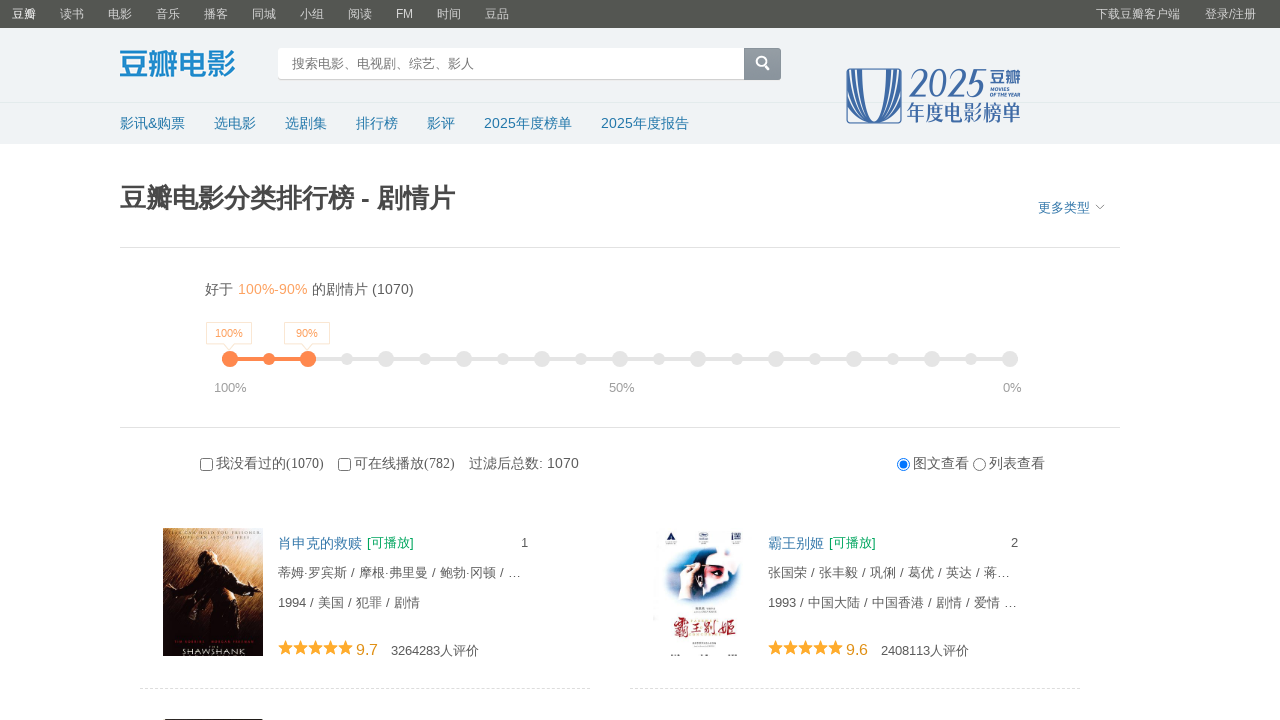

Scrolled down 10000 pixels on Douban movie ranking page using JavaScript
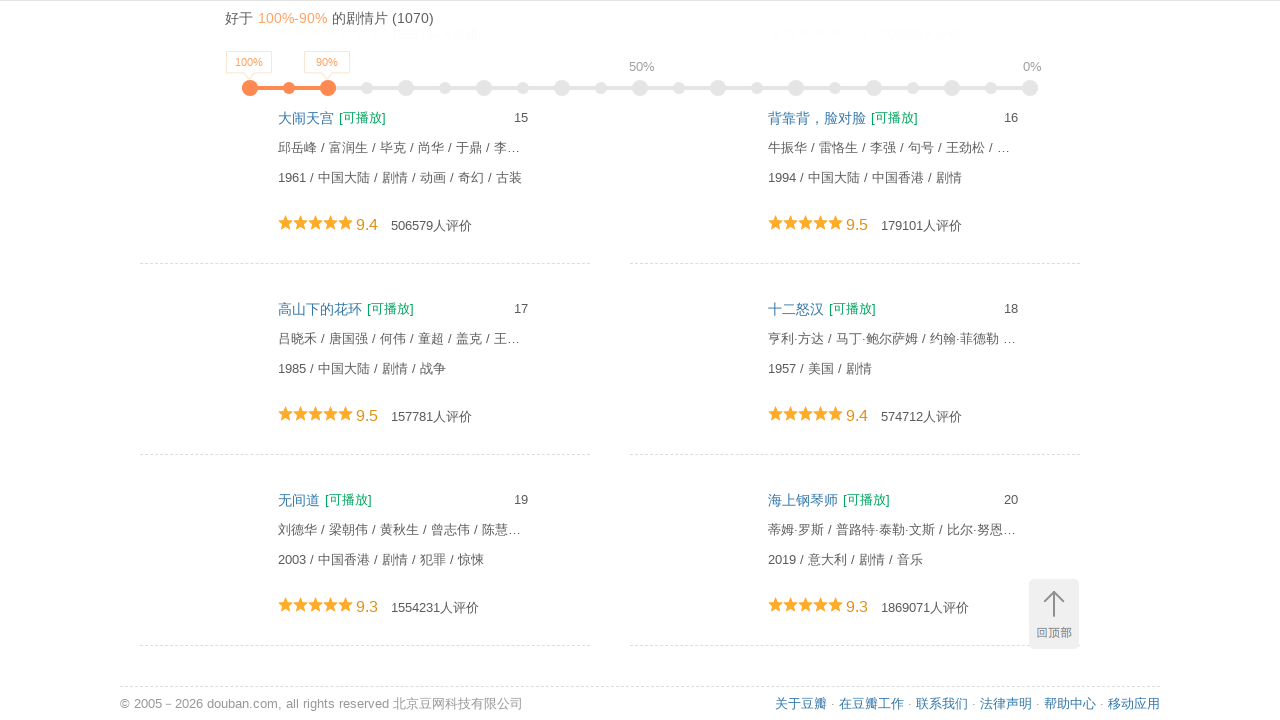

Waited 2 seconds for content to load after scrolling
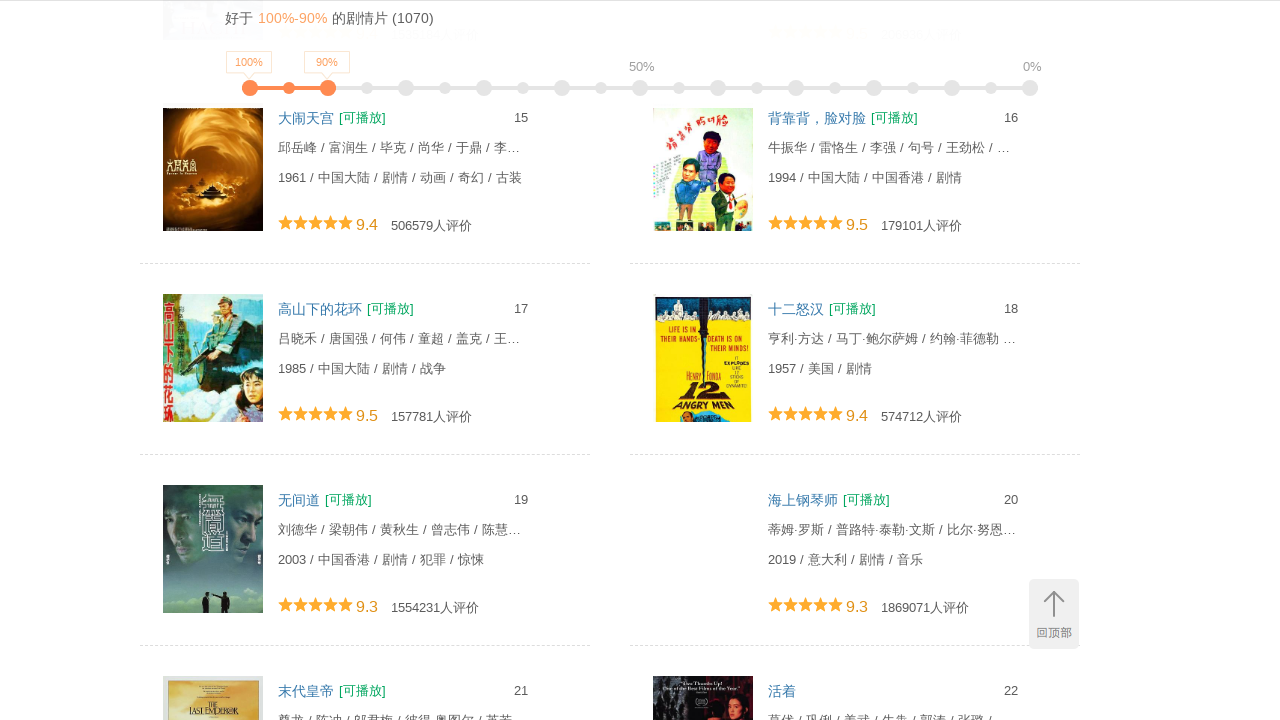

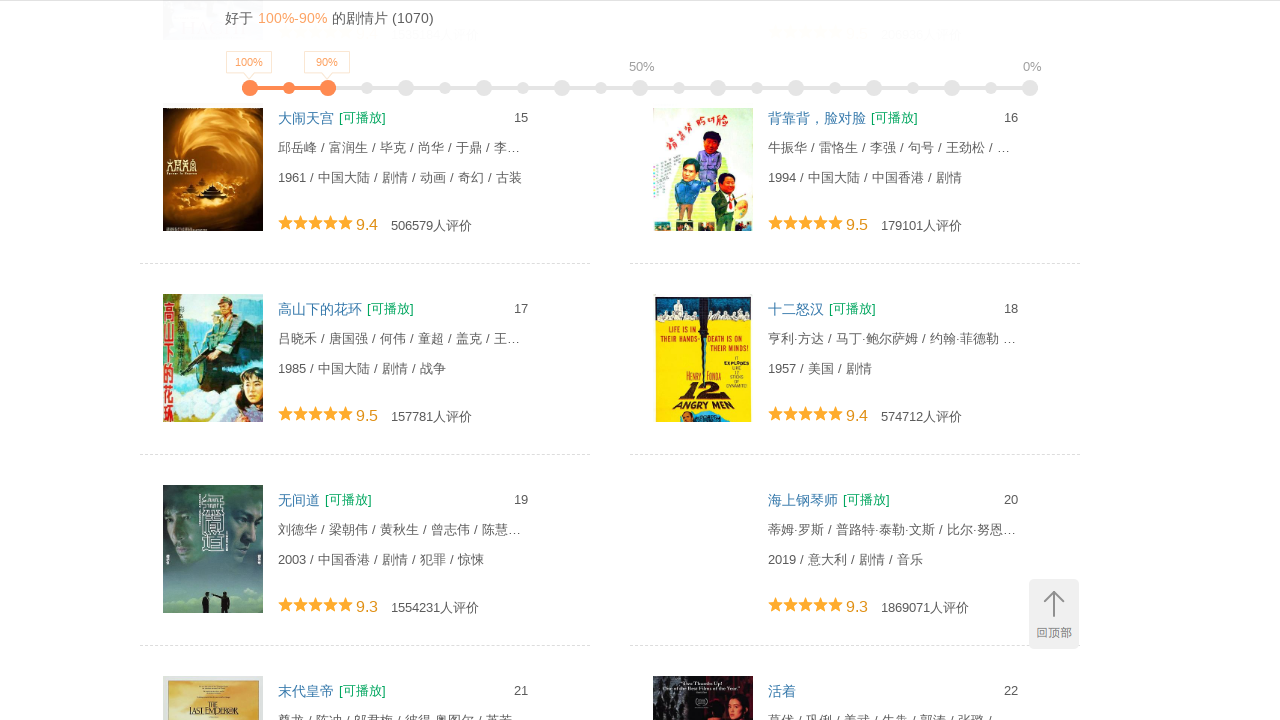